Tests file upload functionality by uploading a test file and verifying the "File Uploaded!" success message is displayed

Starting URL: https://the-internet.herokuapp.com/upload

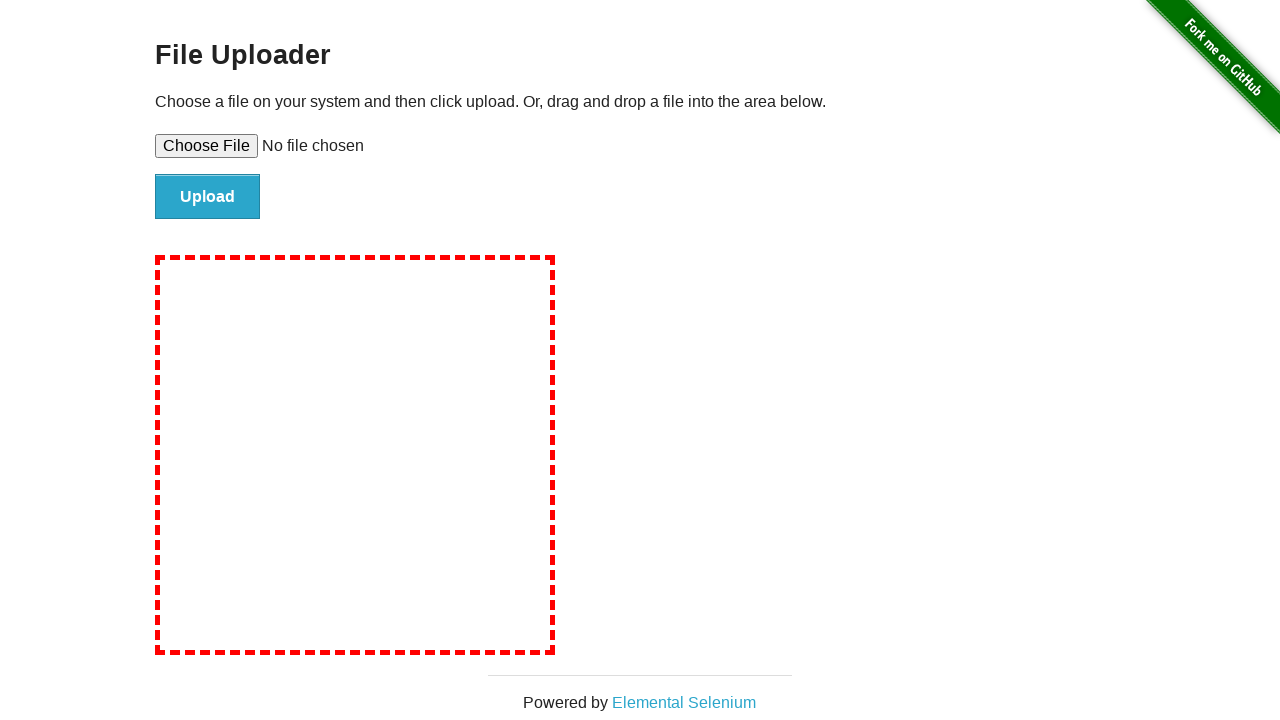

Set input file to test_upload_file.txt
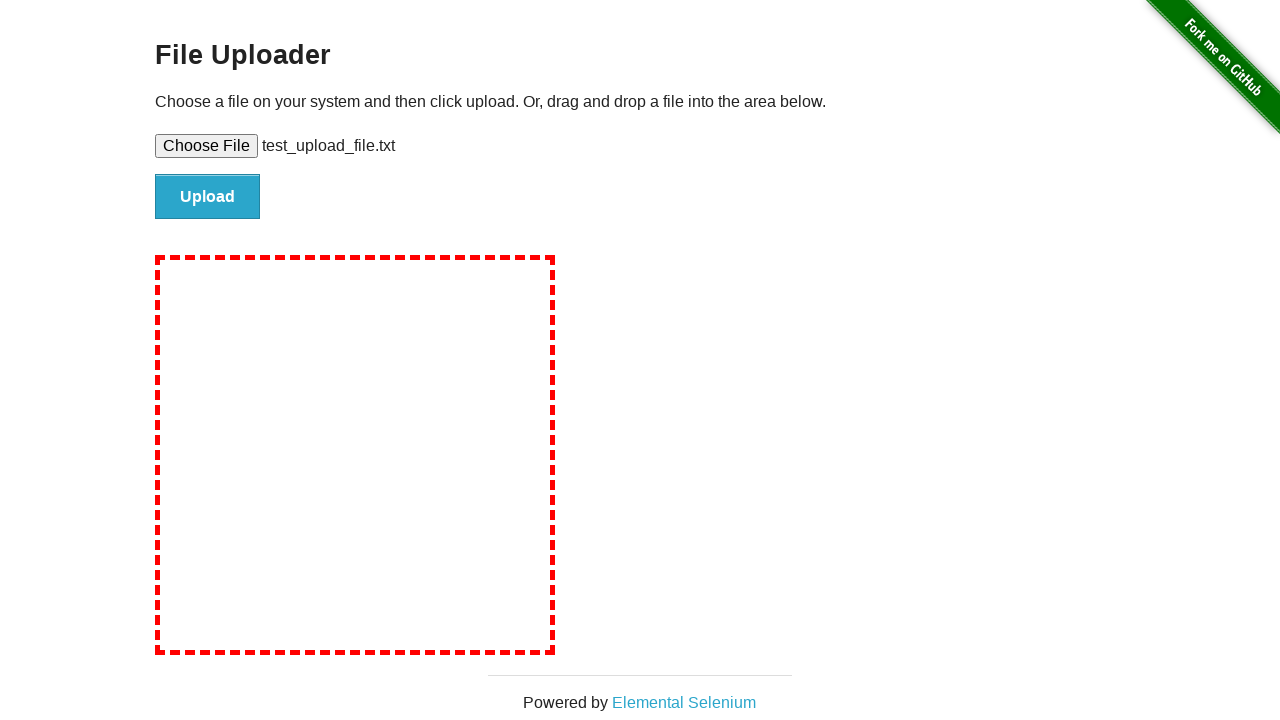

Clicked the Upload button at (208, 197) on input#file-submit
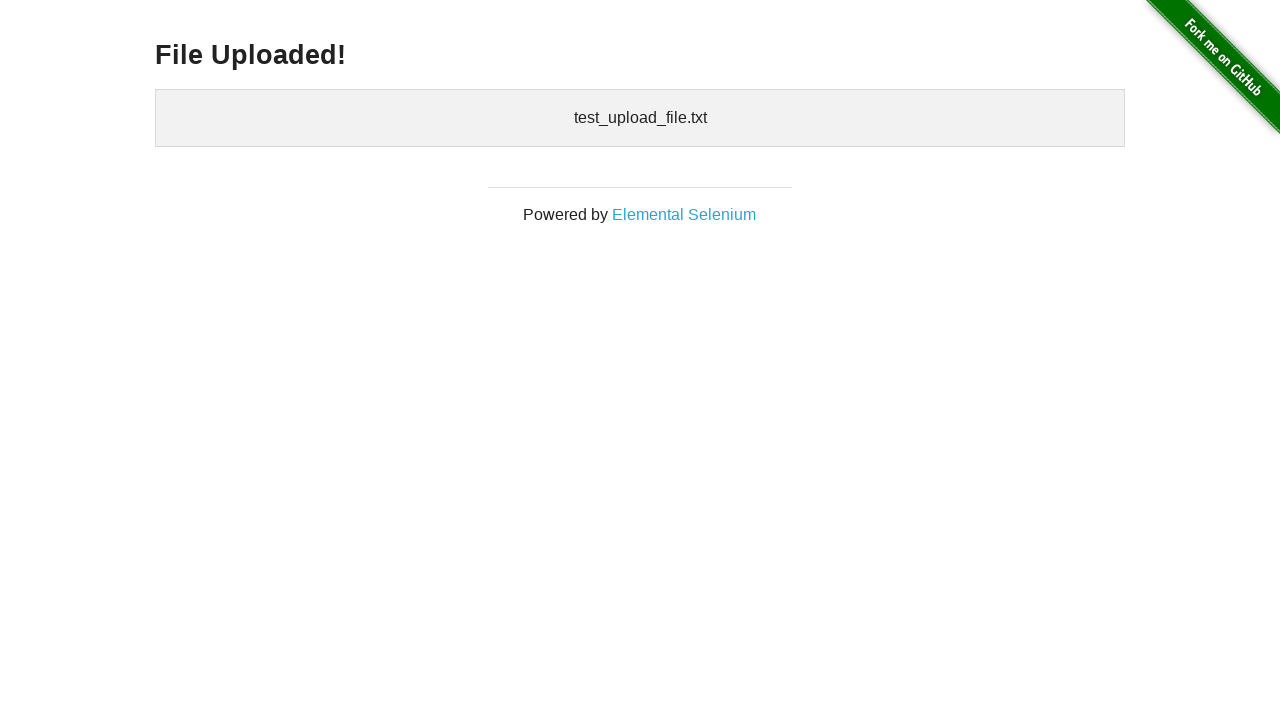

Verified 'File Uploaded!' success message is displayed
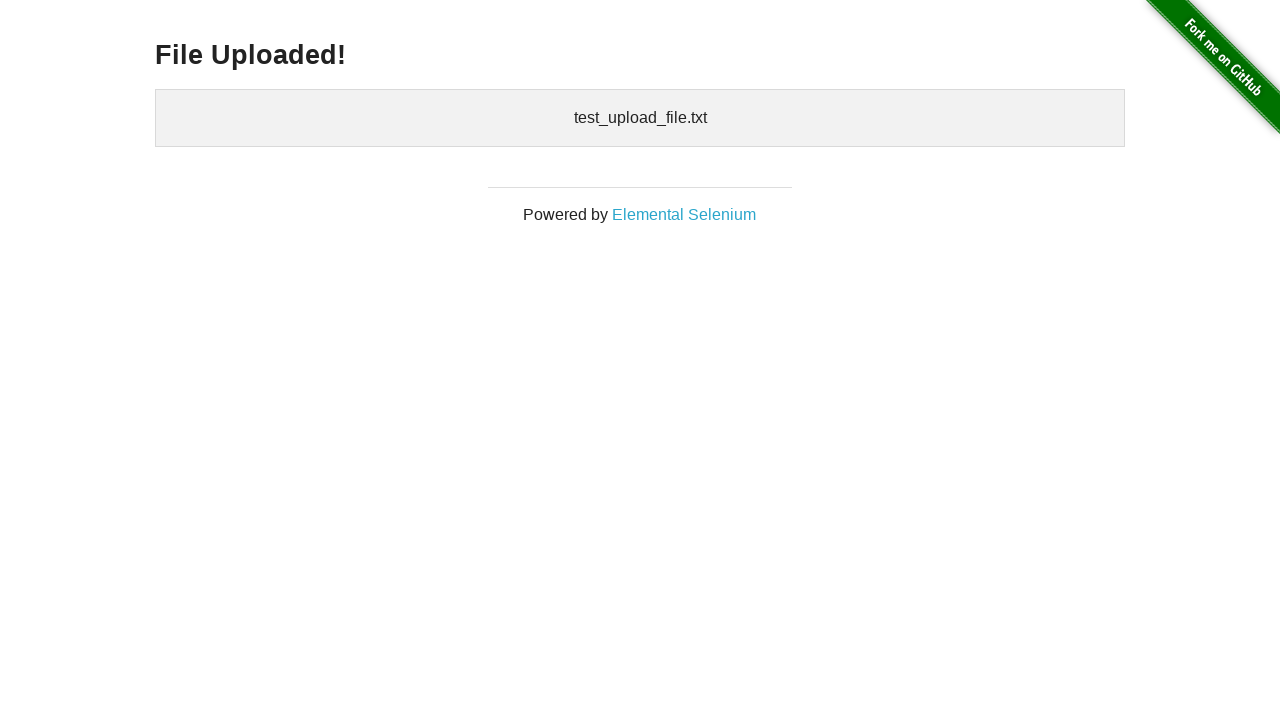

Cleaned up temporary test file
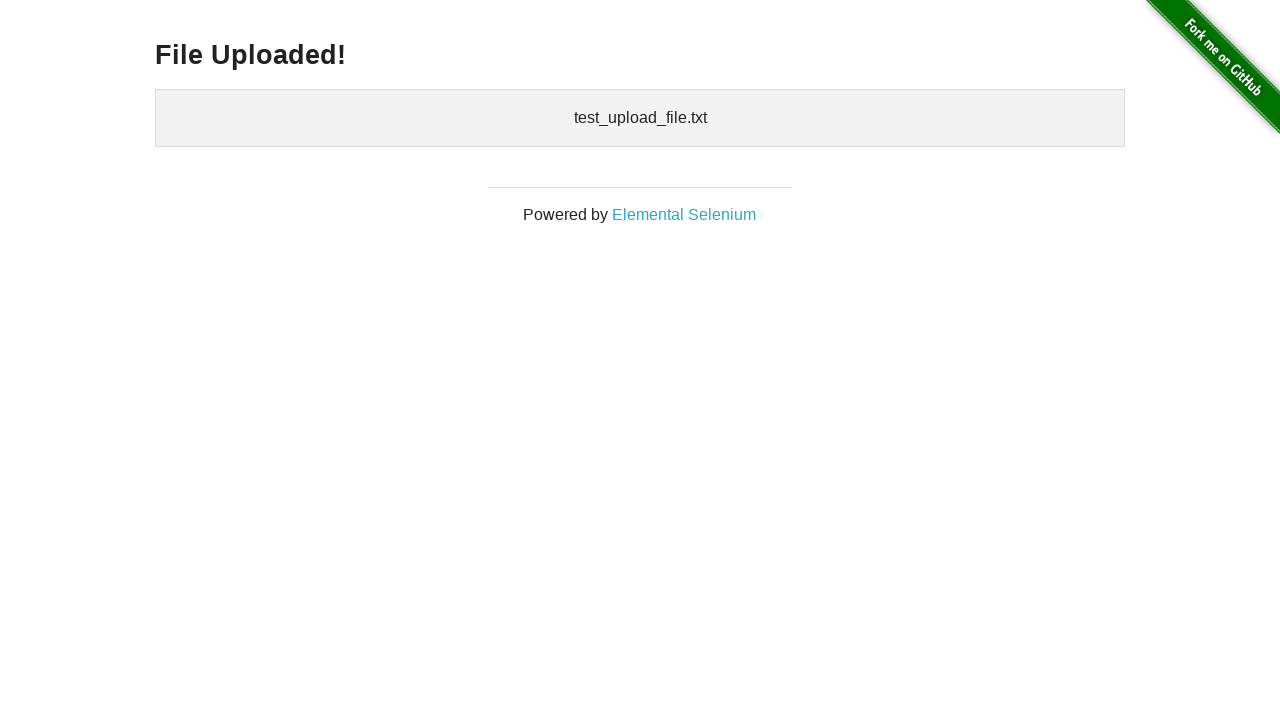

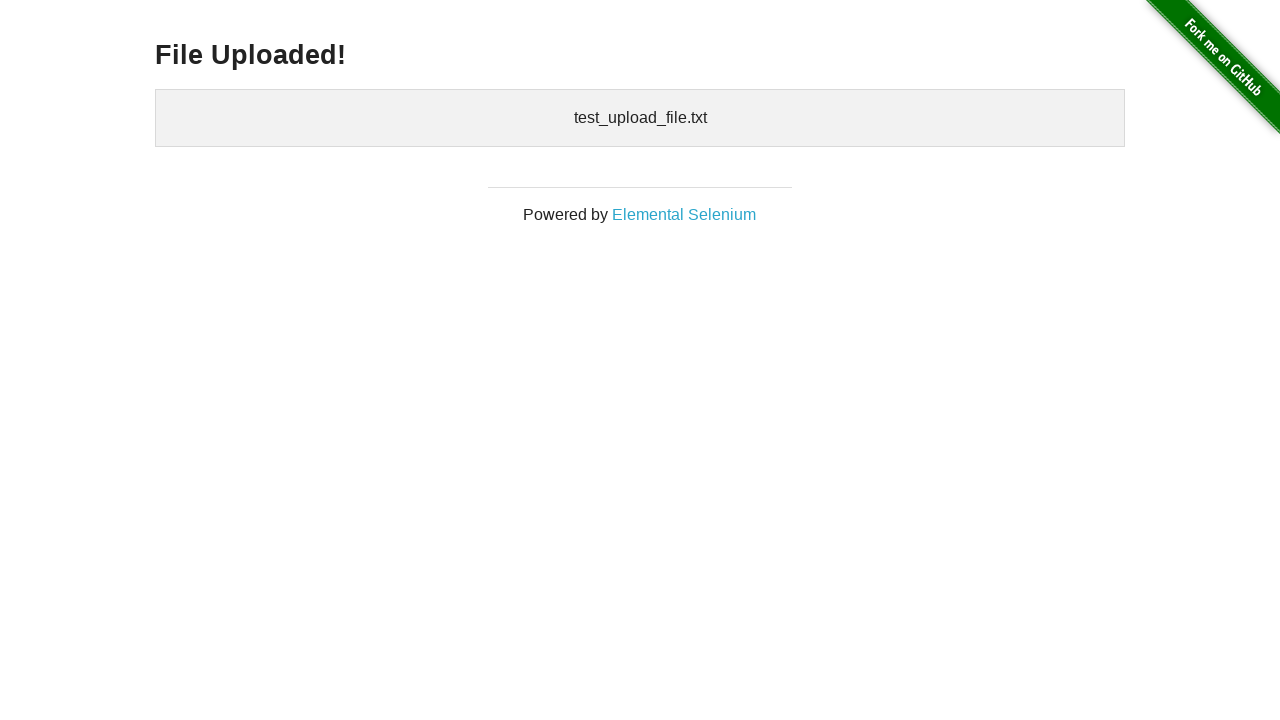